Tests form submission on a Selenium training page with dynamic attributes by filling username and password fields using XPath selectors that match dynamically-named classes, then clicking submit and verifying the confirmation message appears.

Starting URL: https://v1.training-support.net/selenium/dynamic-attributes

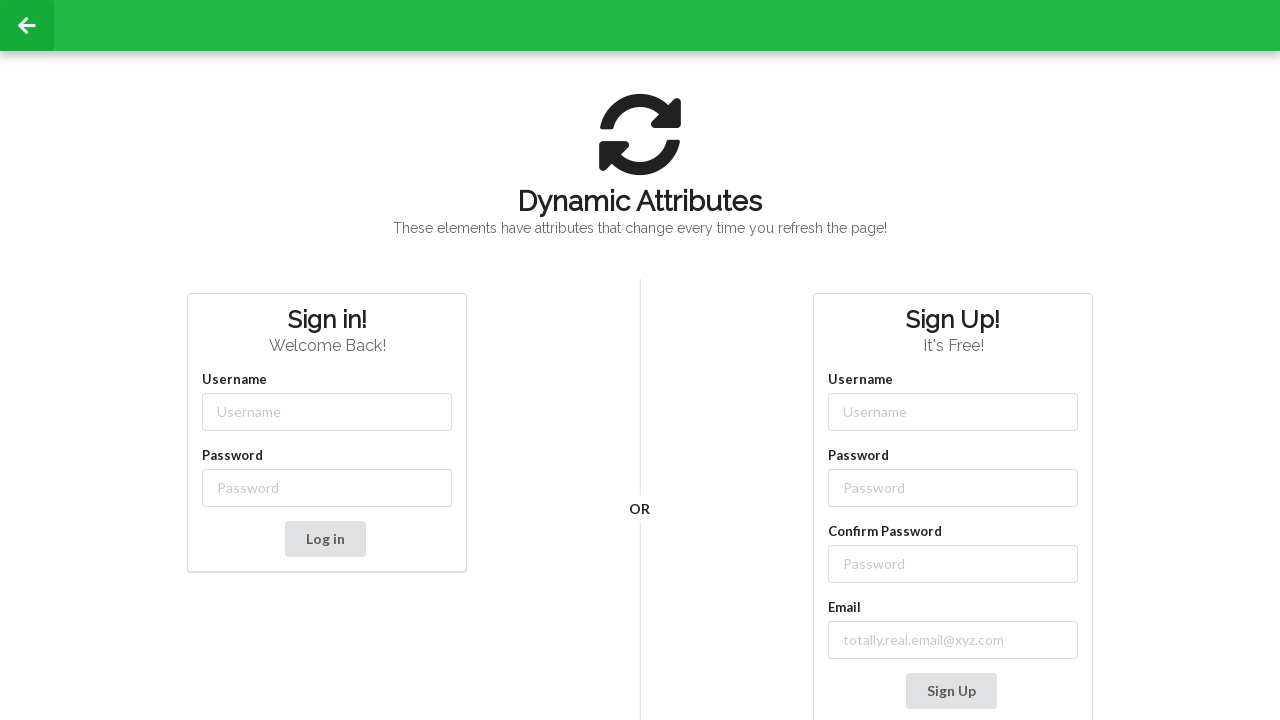

Filled username field with 'admin' using dynamic class selector on input[class^='username-']
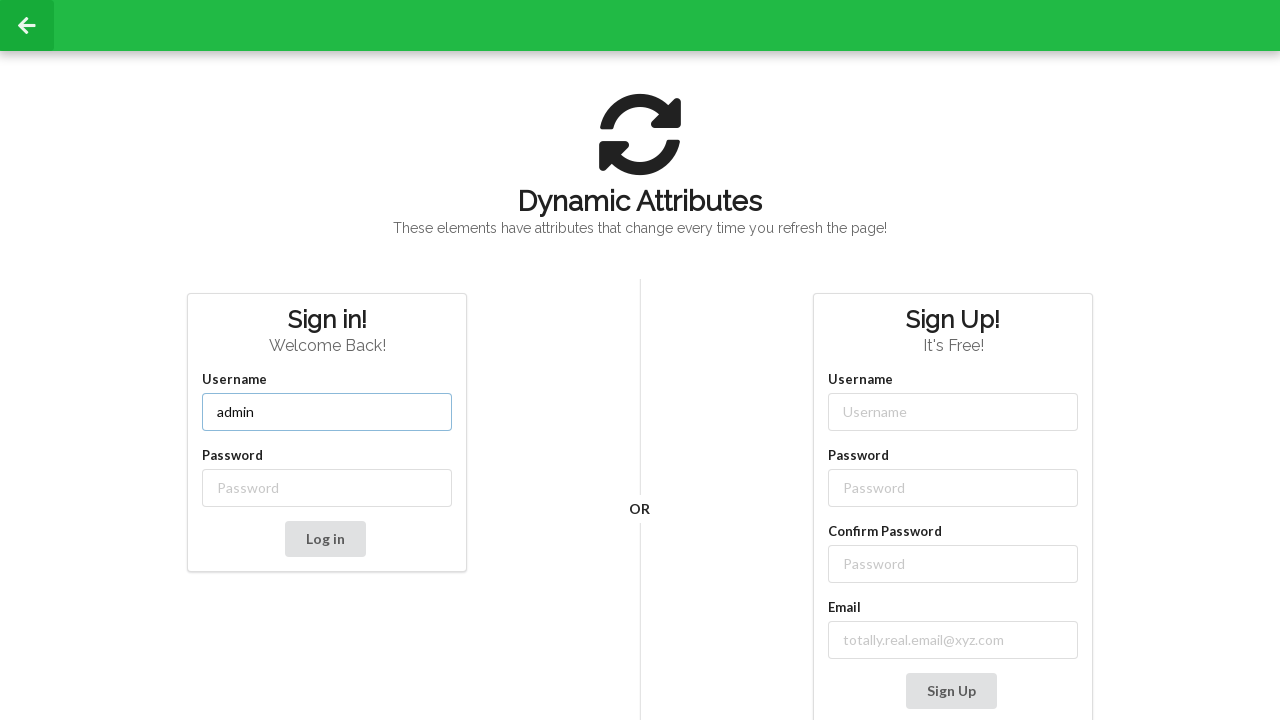

Filled password field with 'password' using dynamic class selector on input[class^='password-']
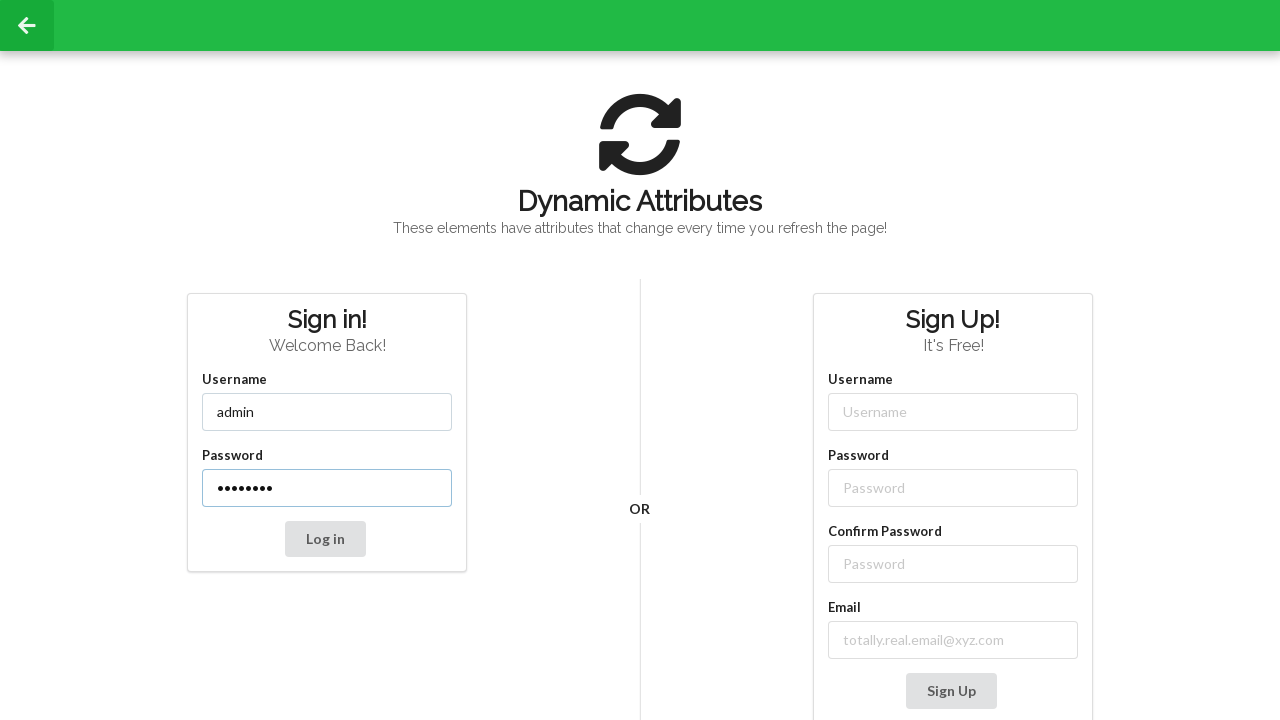

Clicked submit button to submit the form at (325, 539) on button[type='submit']
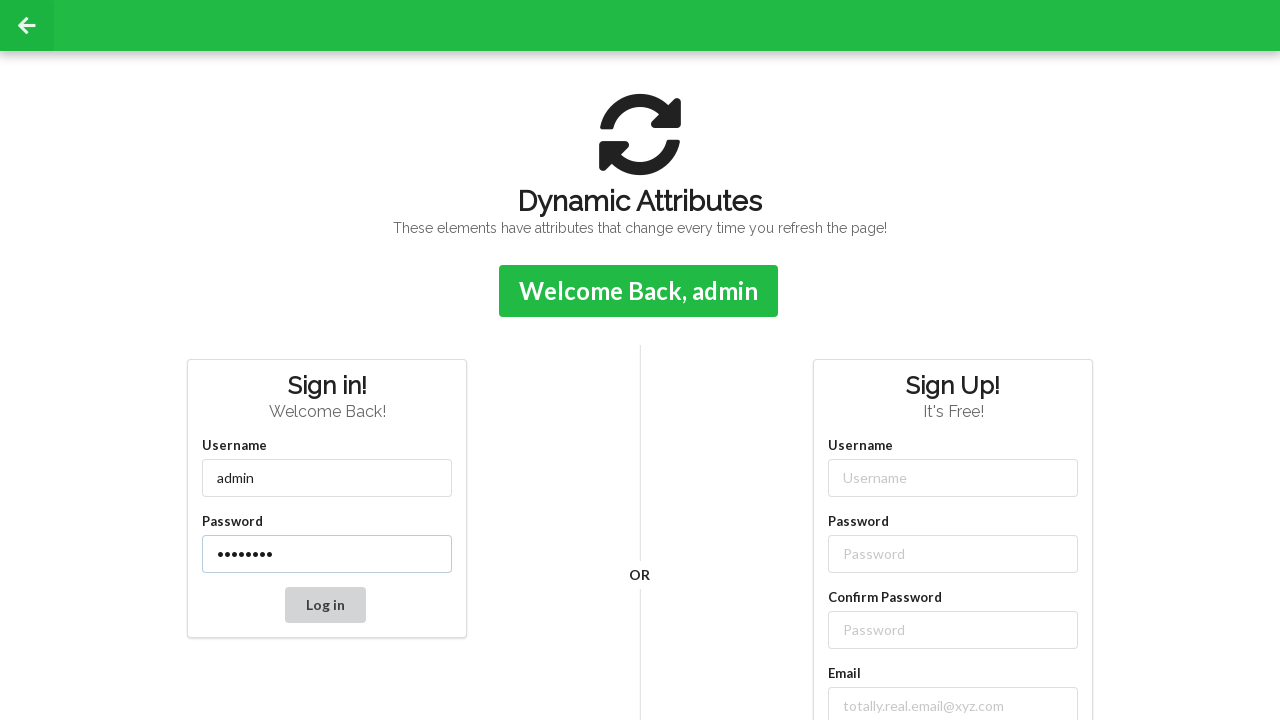

Confirmation message appeared after form submission
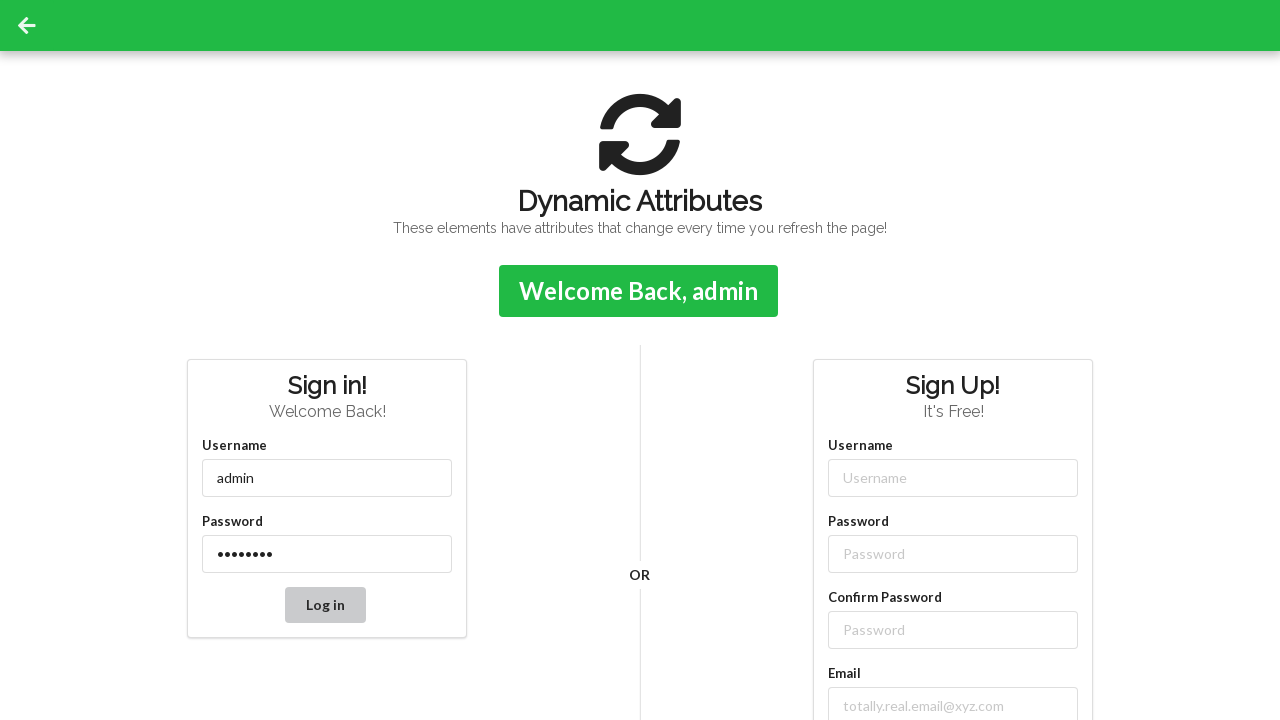

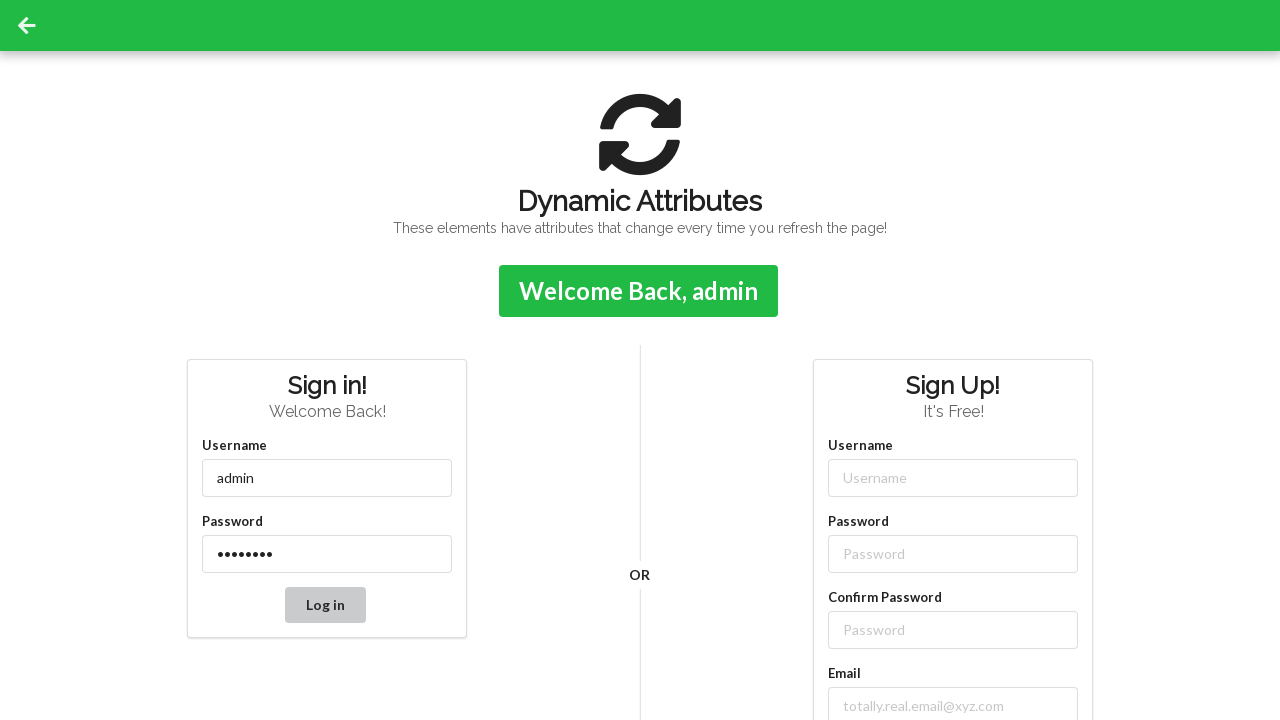